Tests form submission by clicking a link, then filling in personal information fields (first name, last name, city, country) and submitting the form

Starting URL: http://suninjuly.github.io/find_link_text

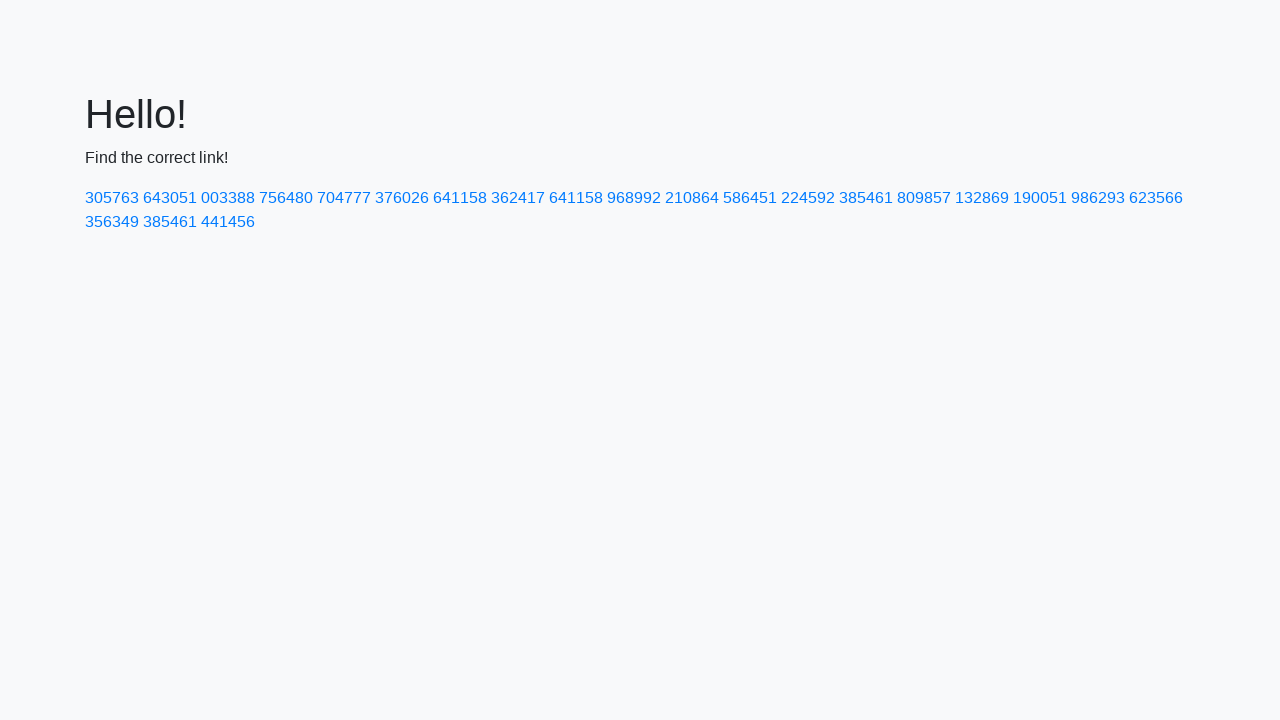

Clicked link with text '224592' at (808, 198) on text=224592
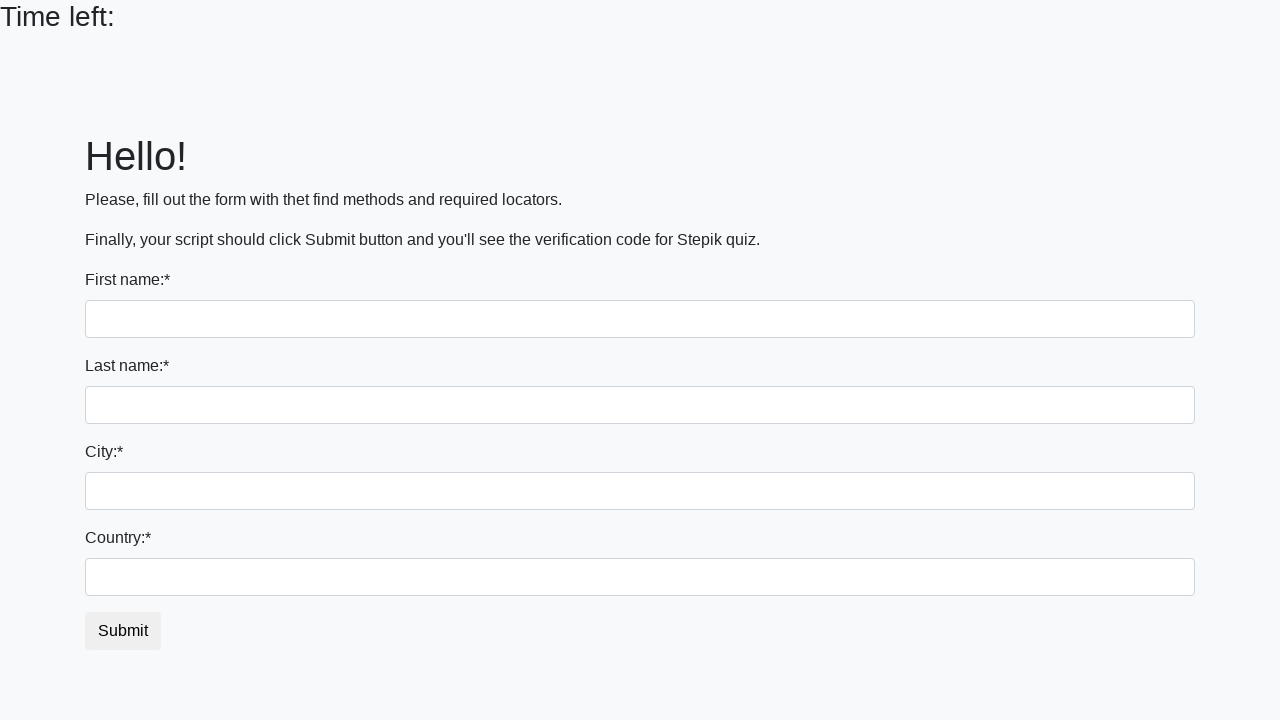

Filled first name field with 'Ivan' on input
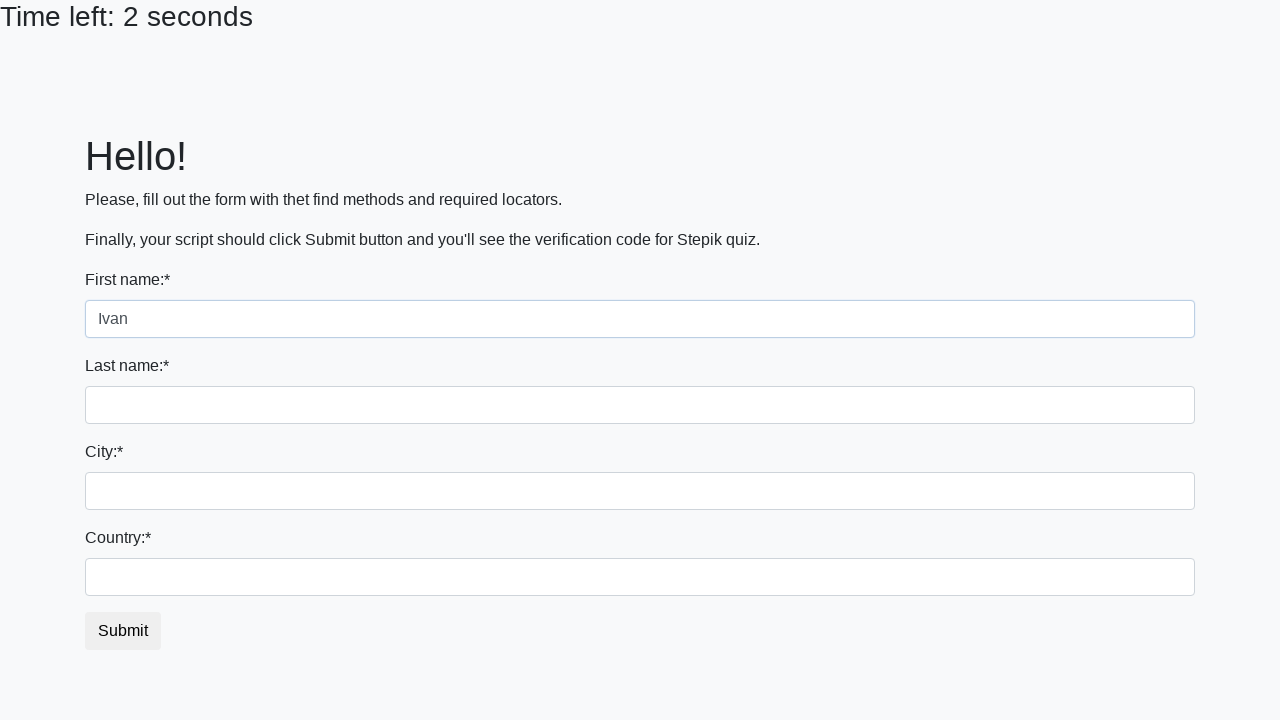

Filled last name field with 'Petrov' on input[name='last_name']
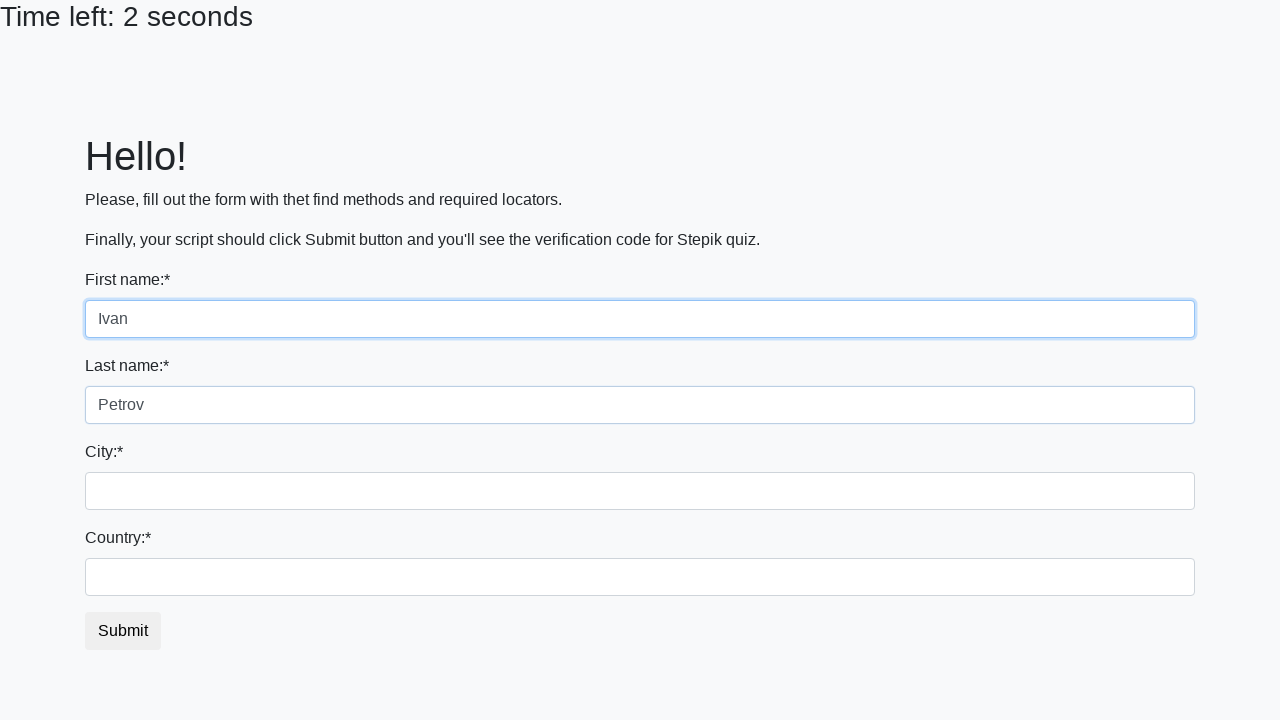

Filled city field with 'Smolensk' on .city
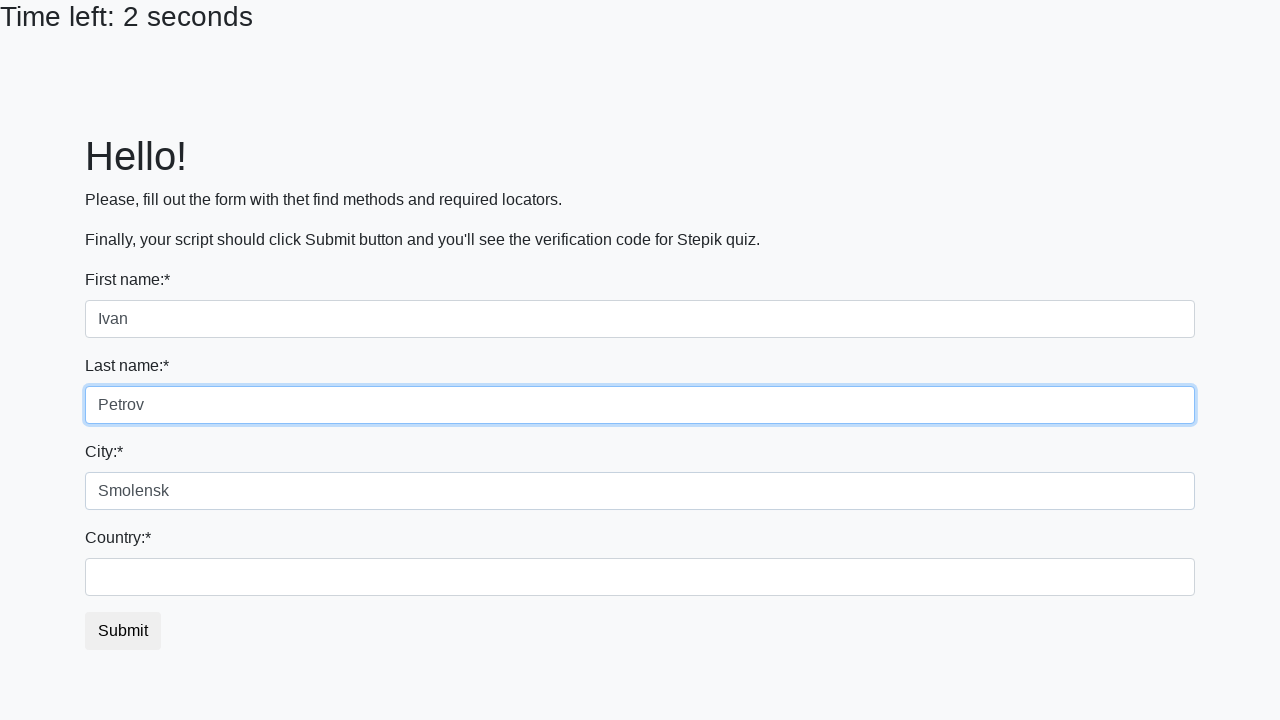

Filled country field with 'Russia' on #country
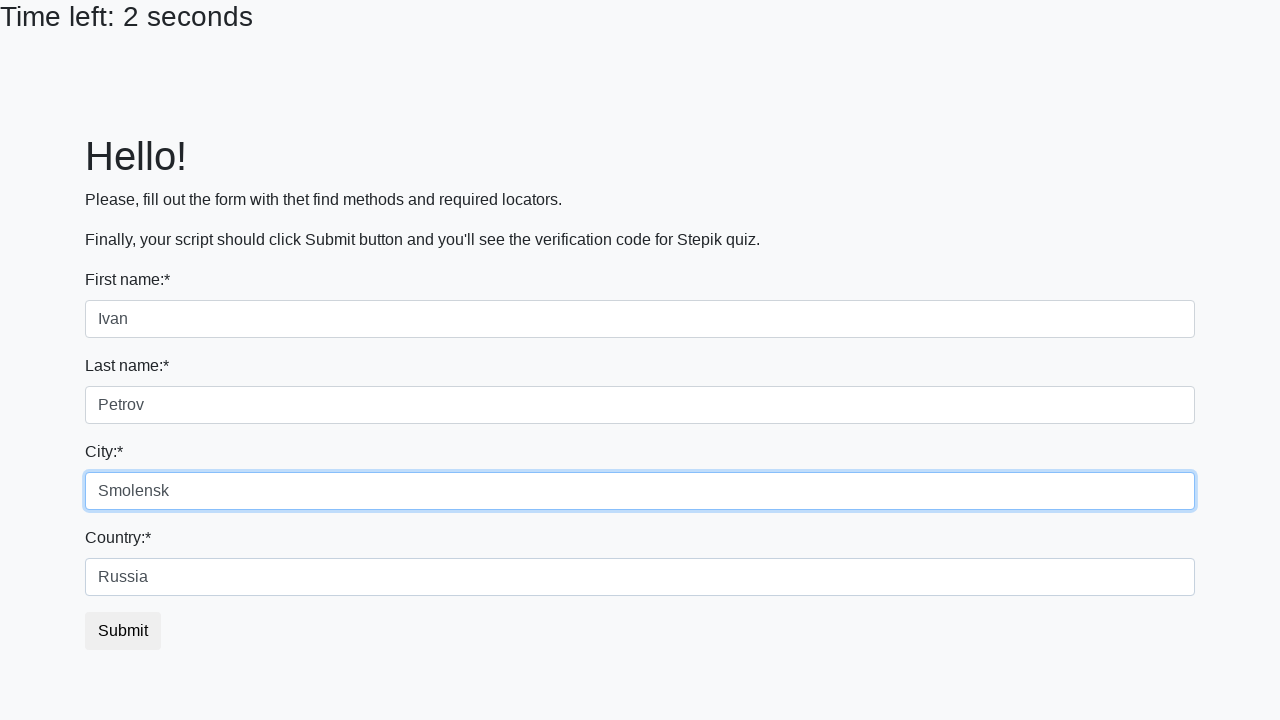

Clicked submit button to submit form at (123, 631) on button.btn
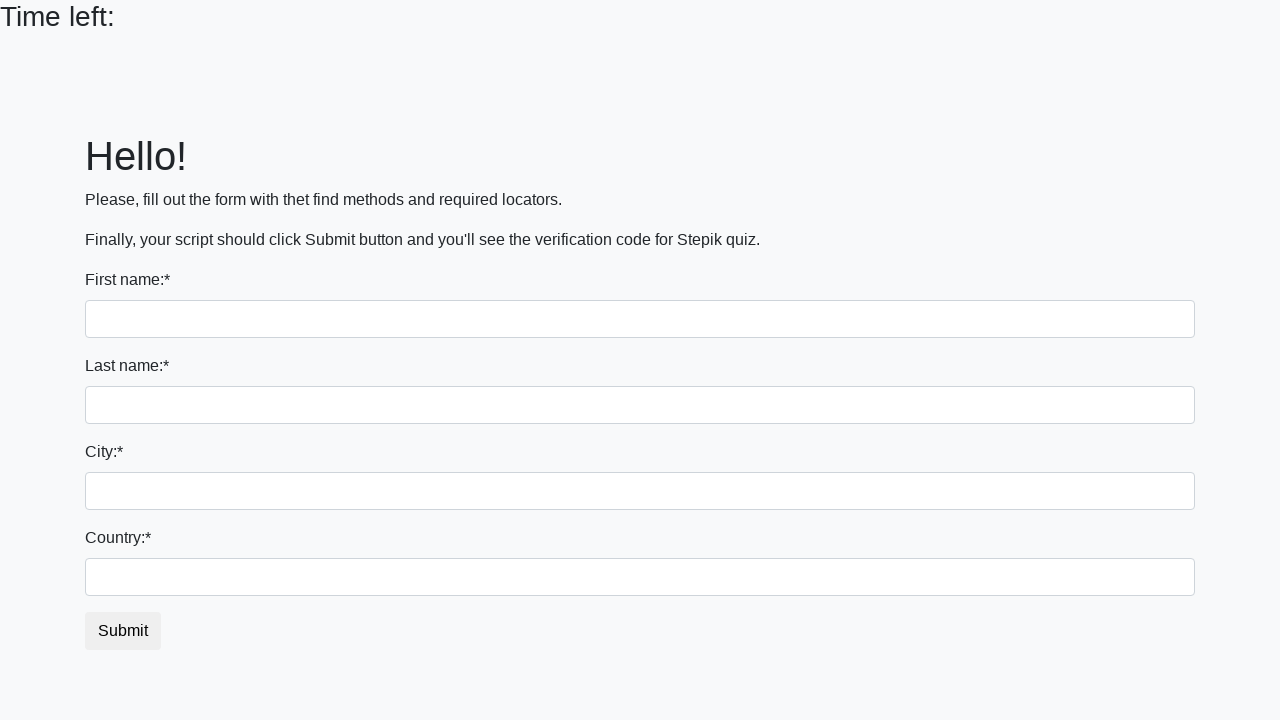

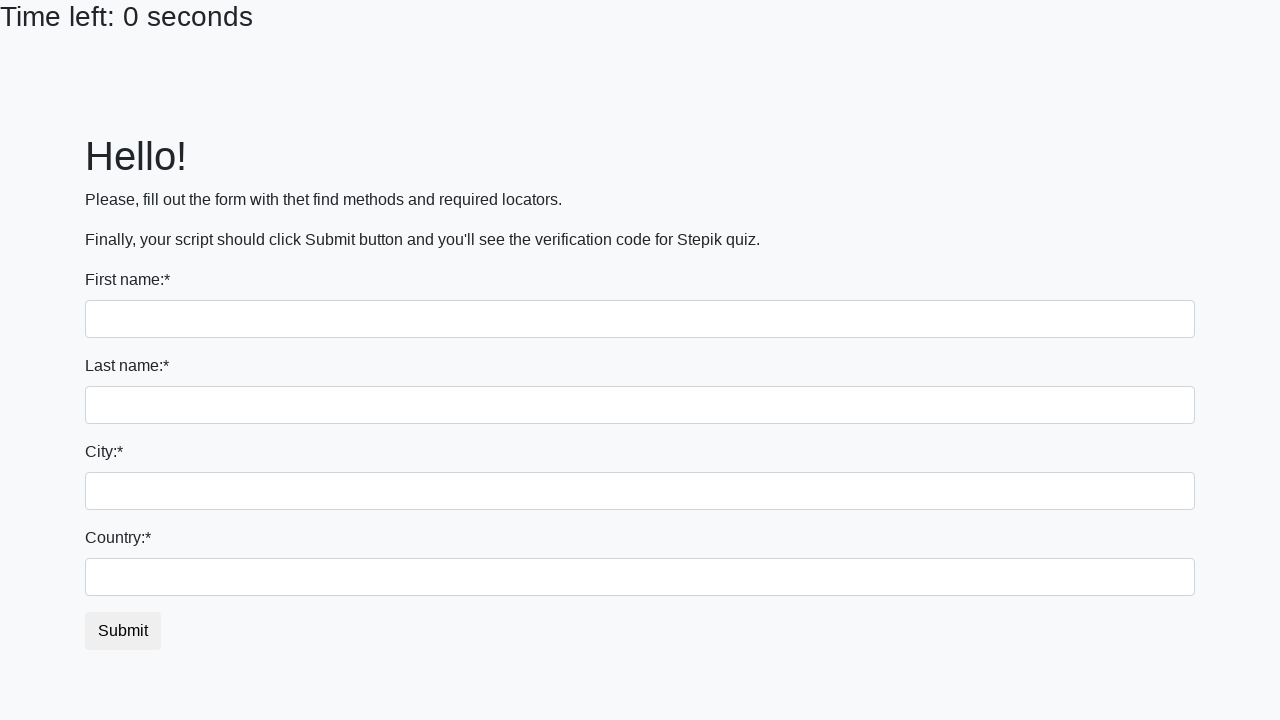